Tests JavaScript prompt dialog by clicking a button, entering text into the prompt, and verifying the entered text appears in the result

Starting URL: https://the-internet.herokuapp.com/javascript_alerts

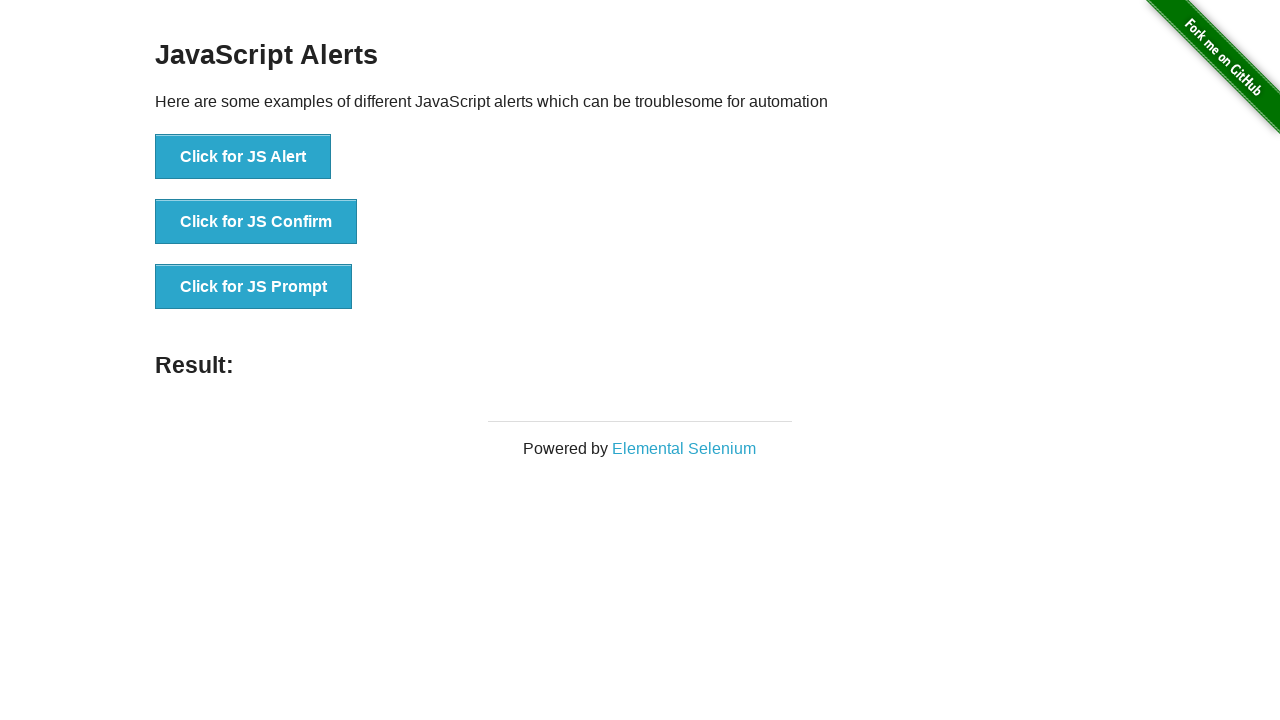

Set up dialog handler to accept prompt with 'Test text'
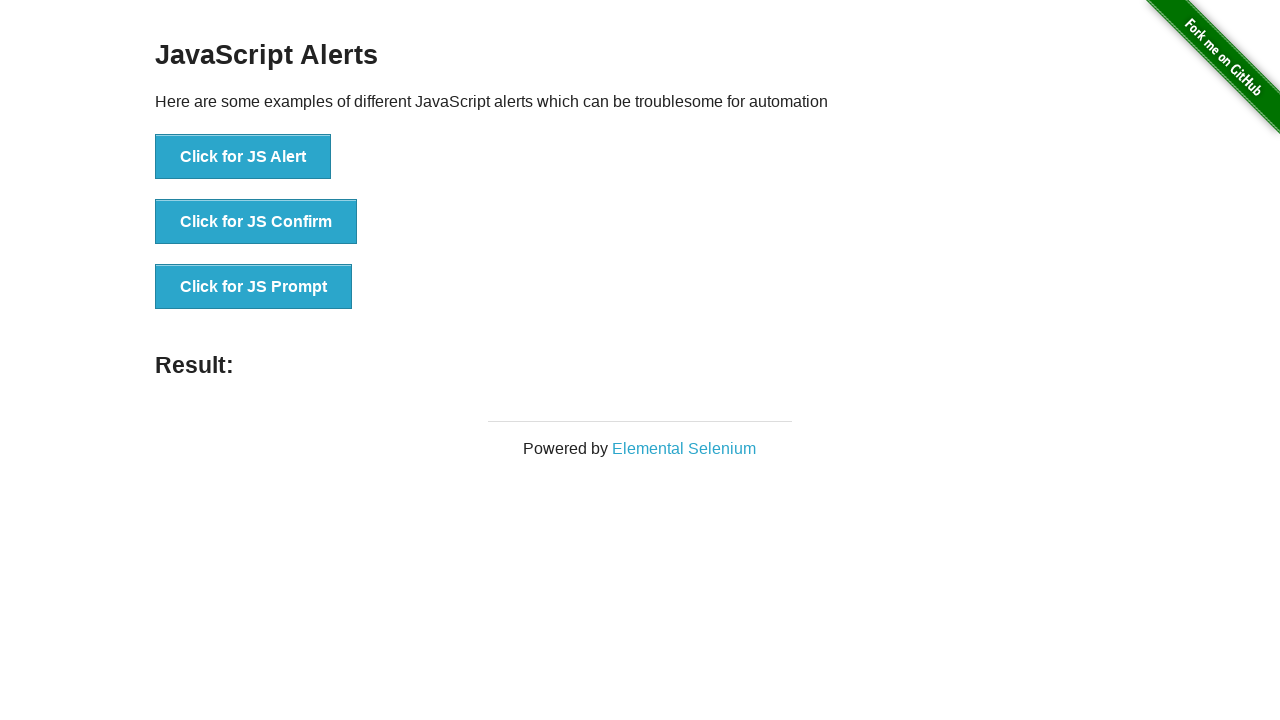

Clicked button to trigger JavaScript prompt dialog at (254, 287) on ul > li:last-child > button
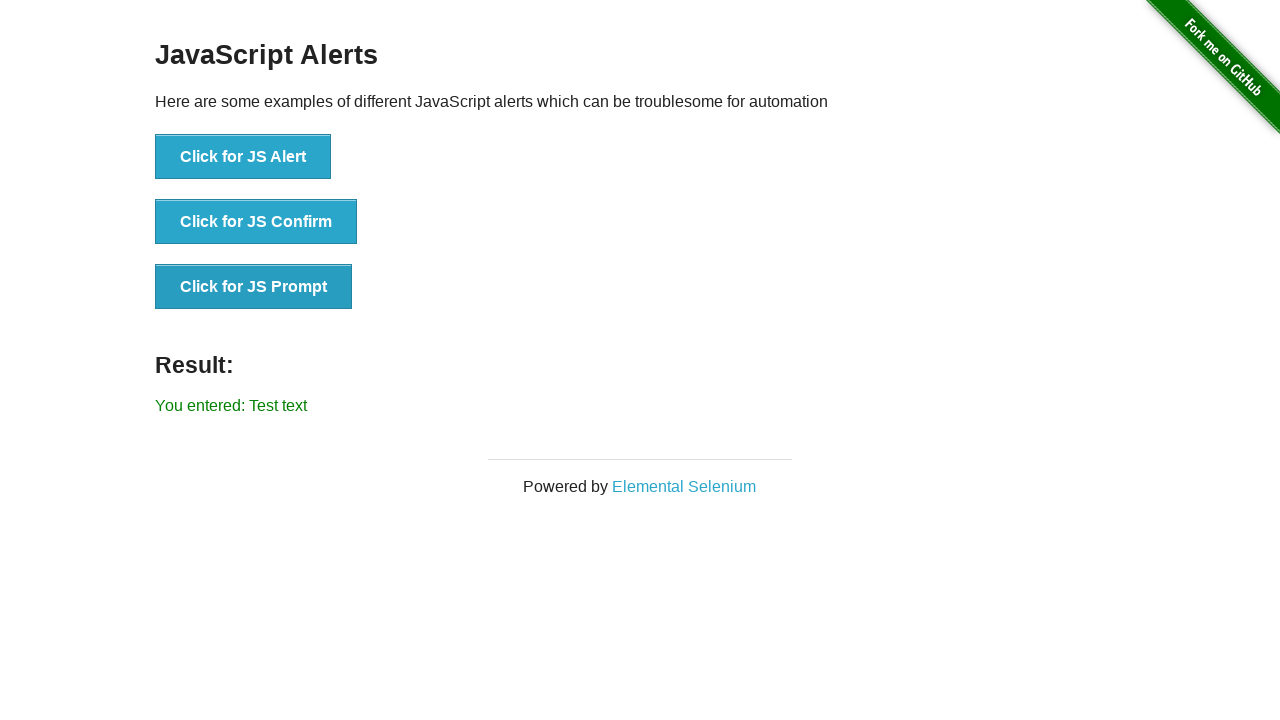

Result element appeared with entered text 'Test text'
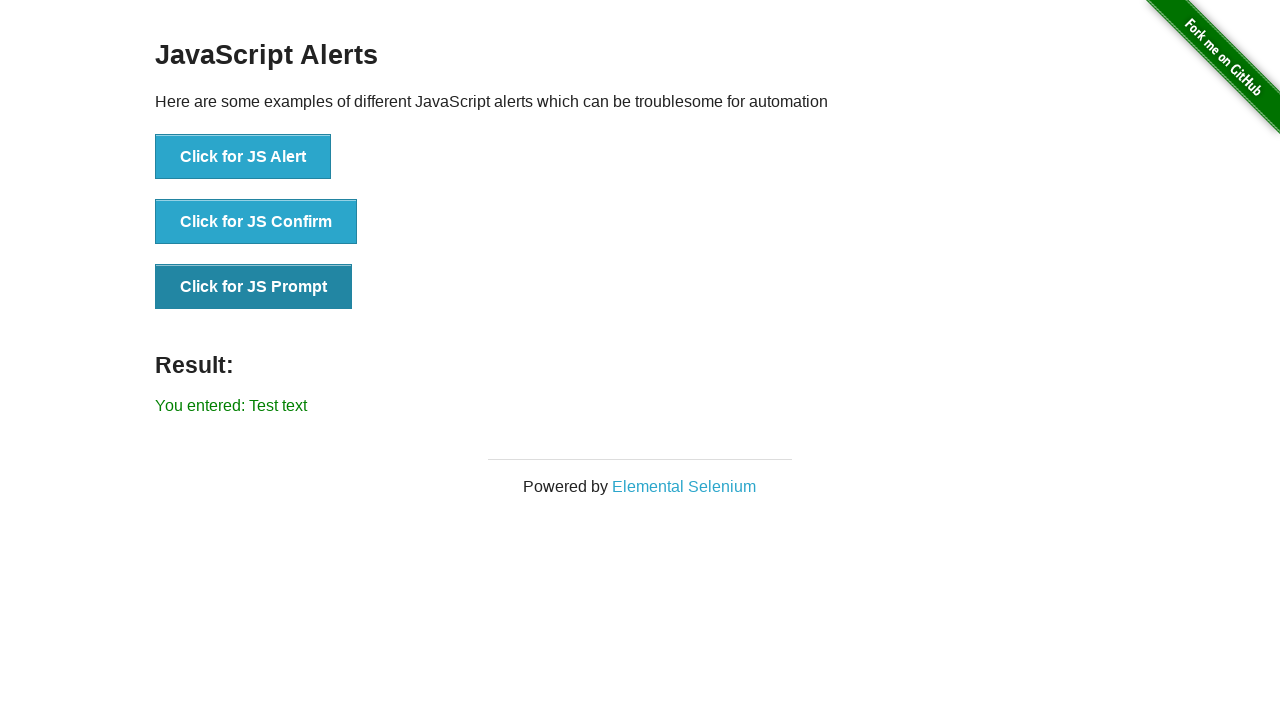

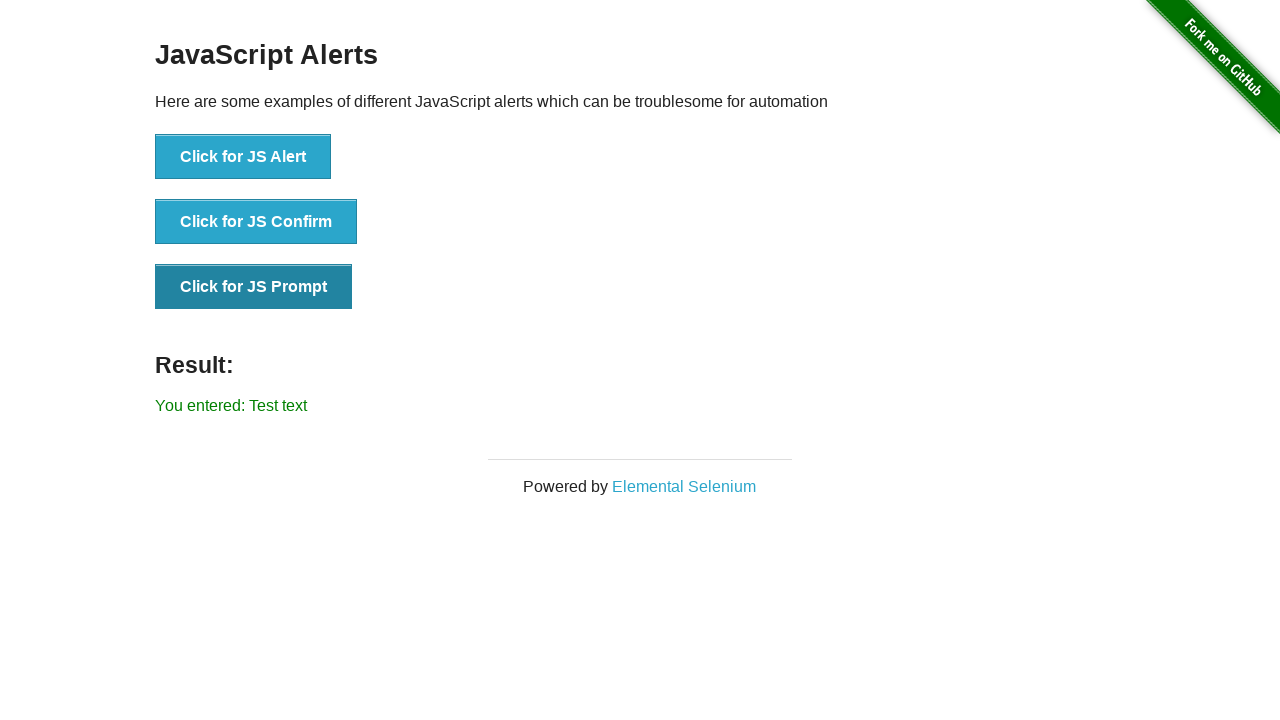